Tests HTML5 drag and drop using CSS selectors by swapping column positions

Starting URL: https://automationfc.github.io/drag-drop-html5/

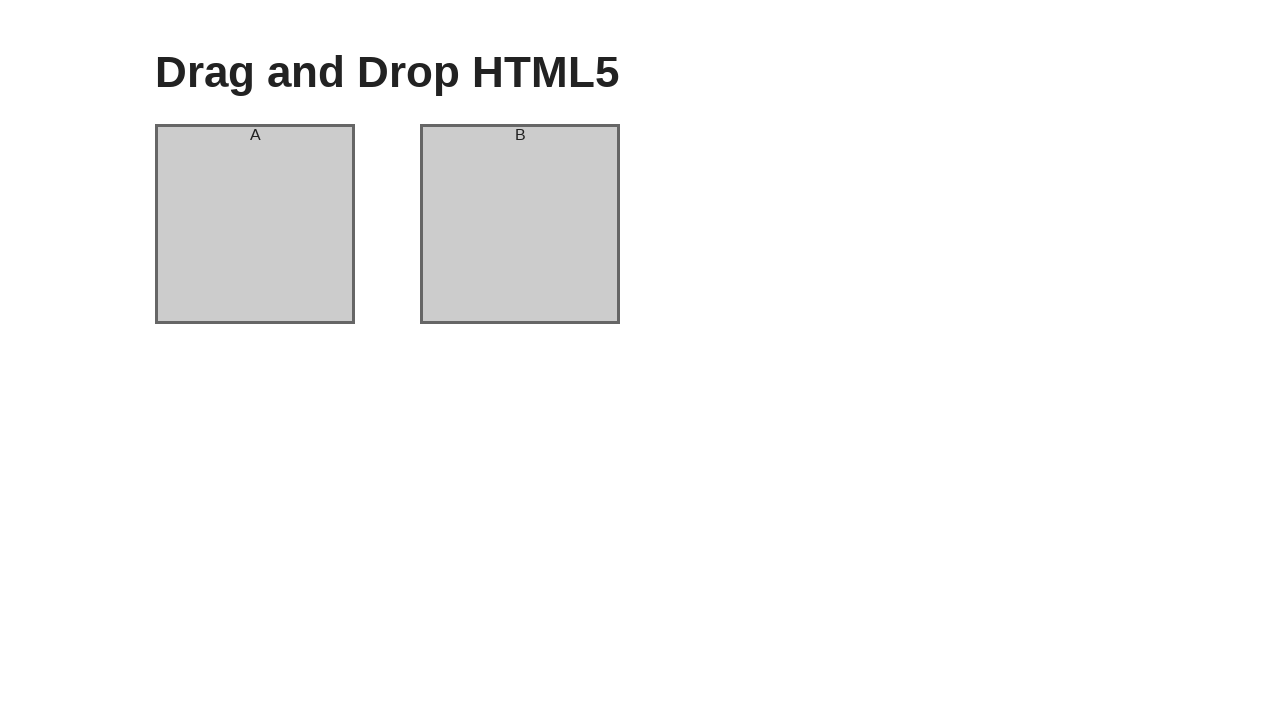

Located column A element
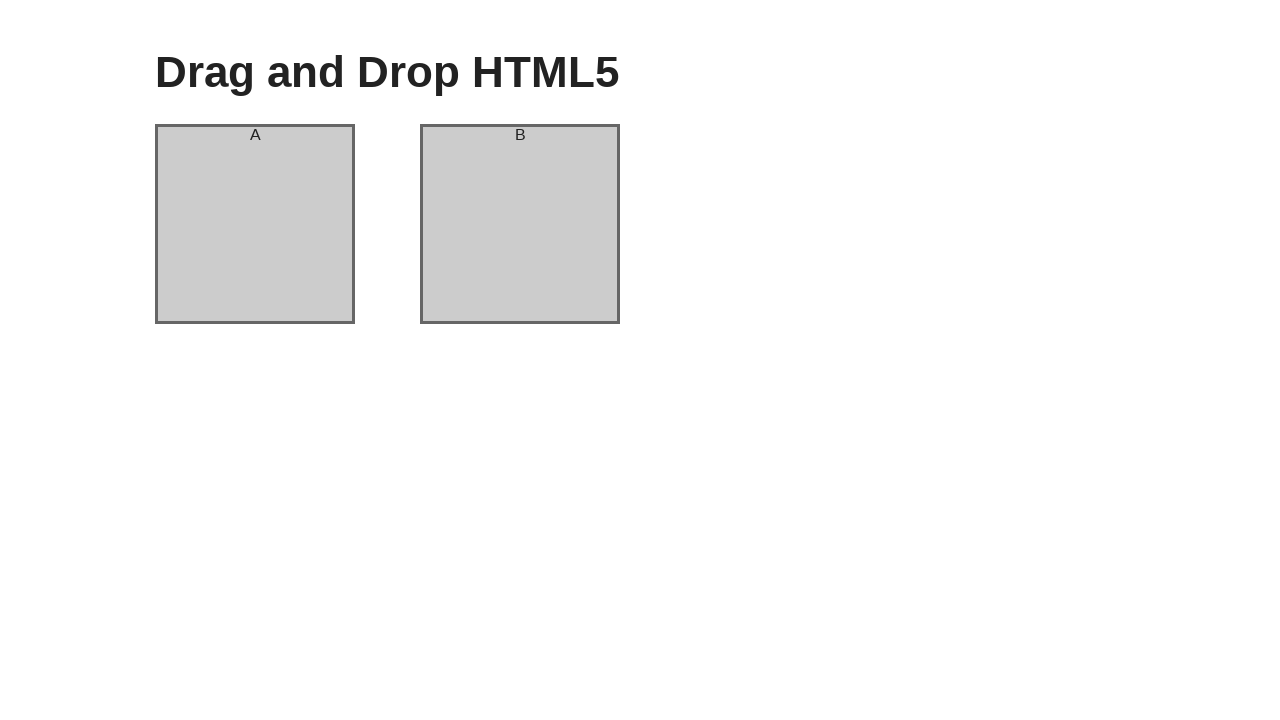

Located column B element
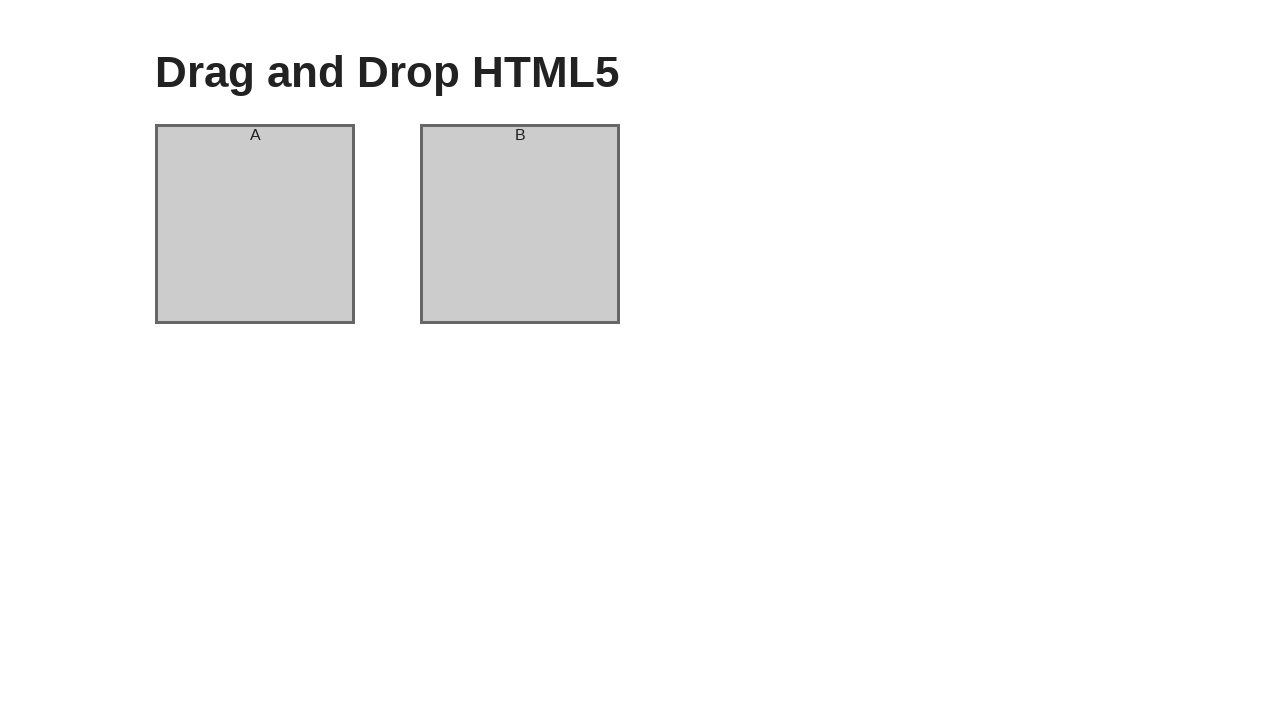

Dragged column A to column B position at (520, 224)
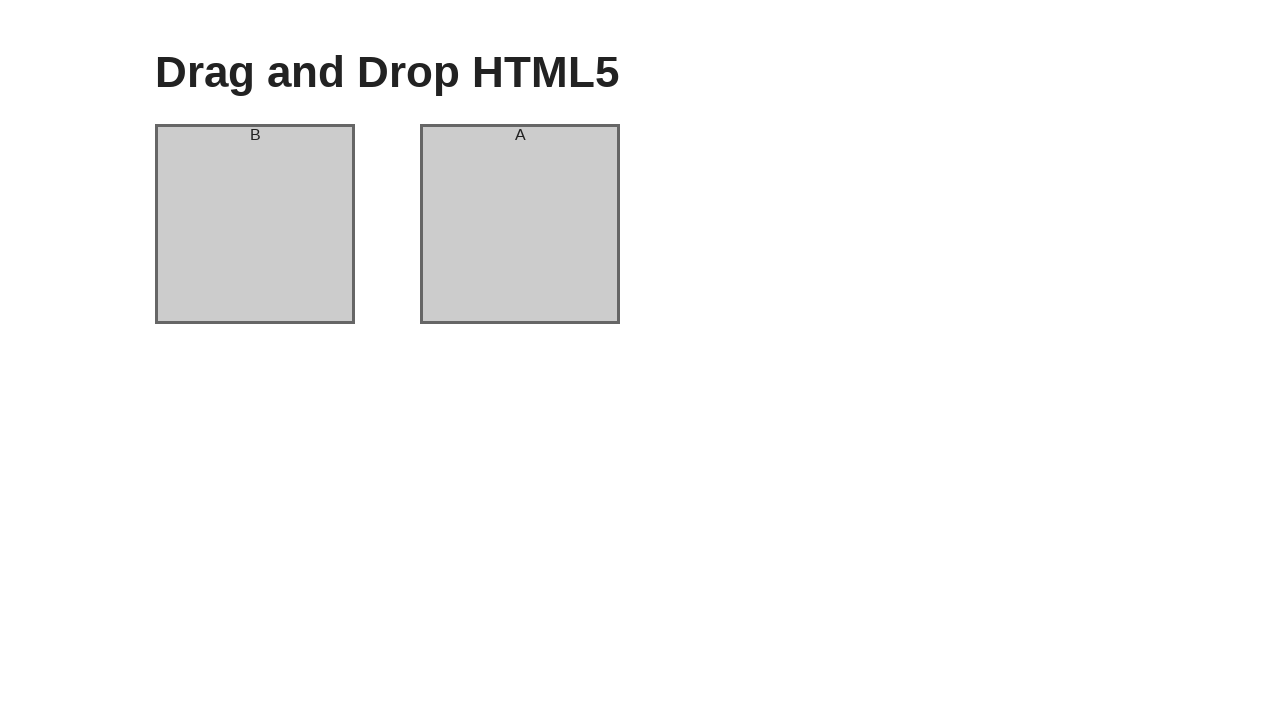

Waited 500ms for drag and drop operation to complete
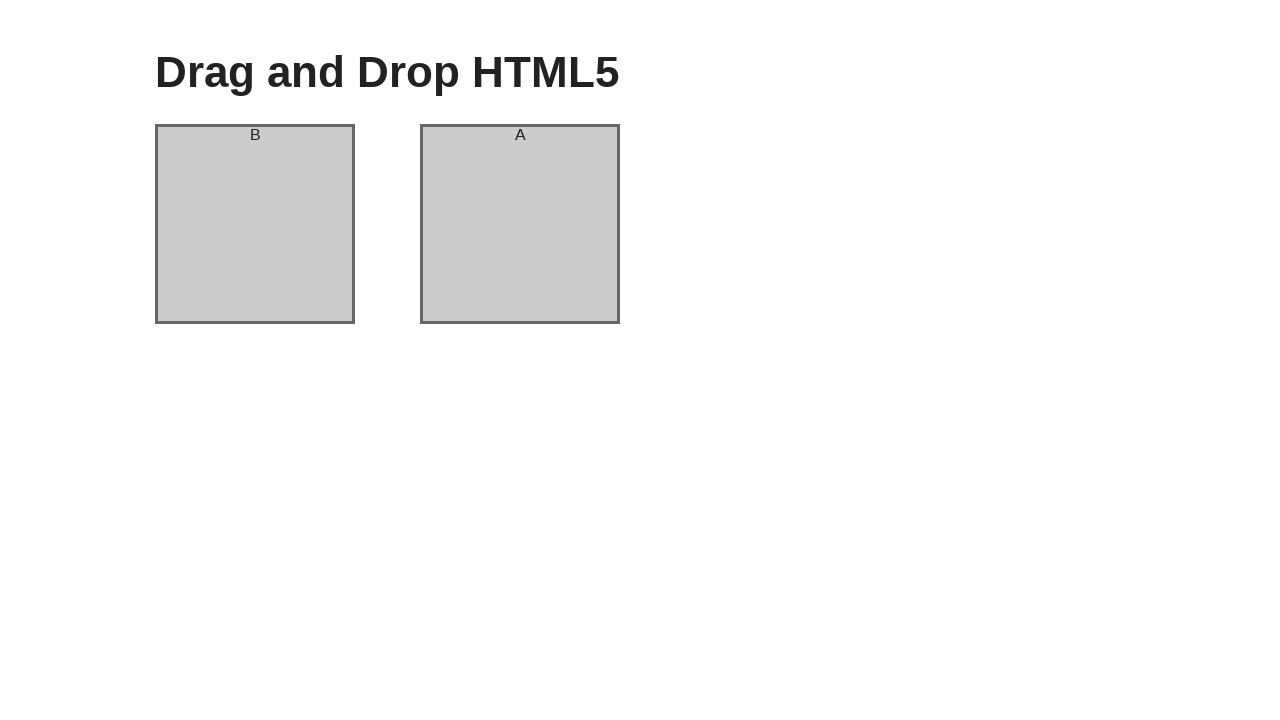

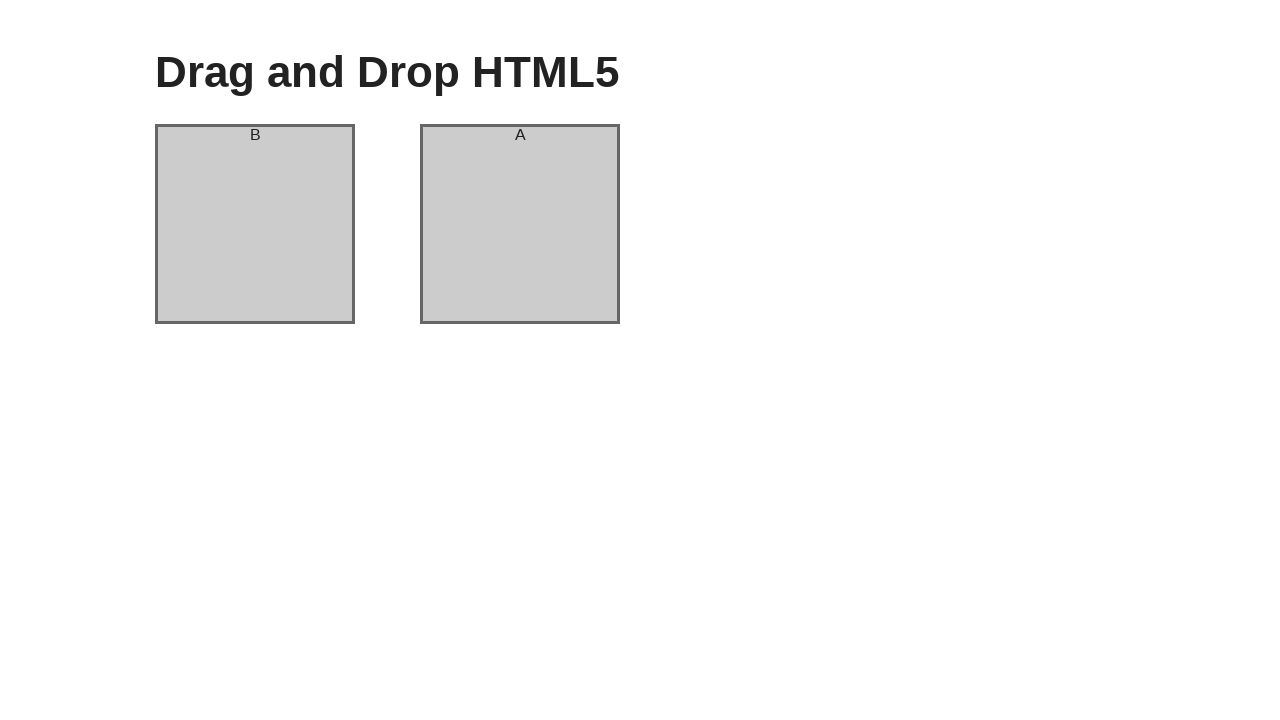